Completes a web form by filling in personal information including name, job title, education level, gender, experience, and date, then submits the form

Starting URL: https://formy-project.herokuapp.com/form

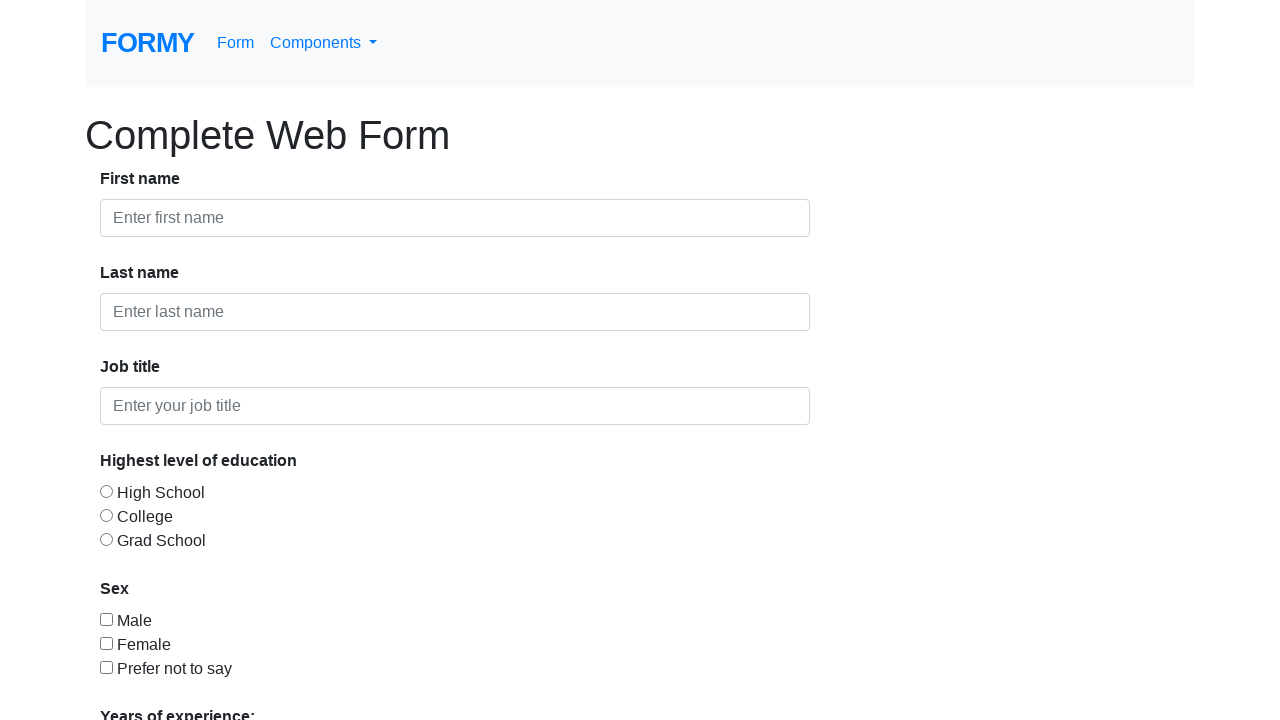

Filled first name field with 'Ashvik Ram' on #first-name
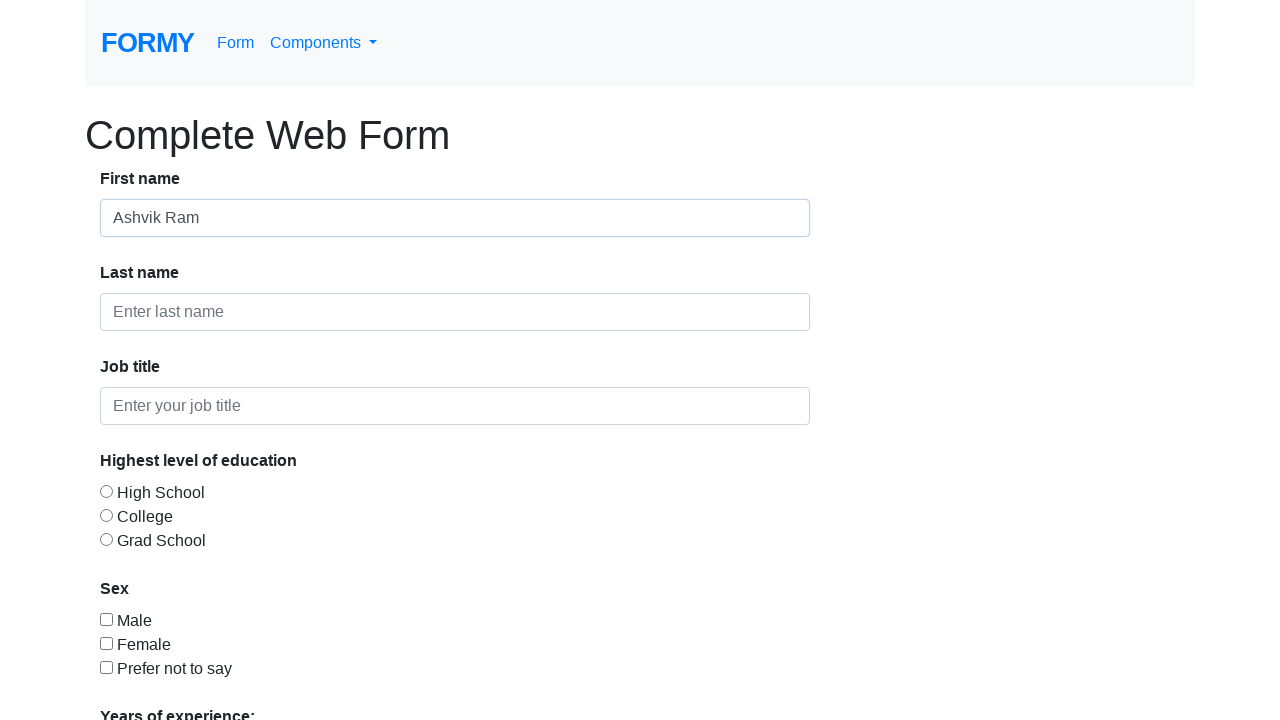

Filled last name field with 'Muthukumar' on #last-name
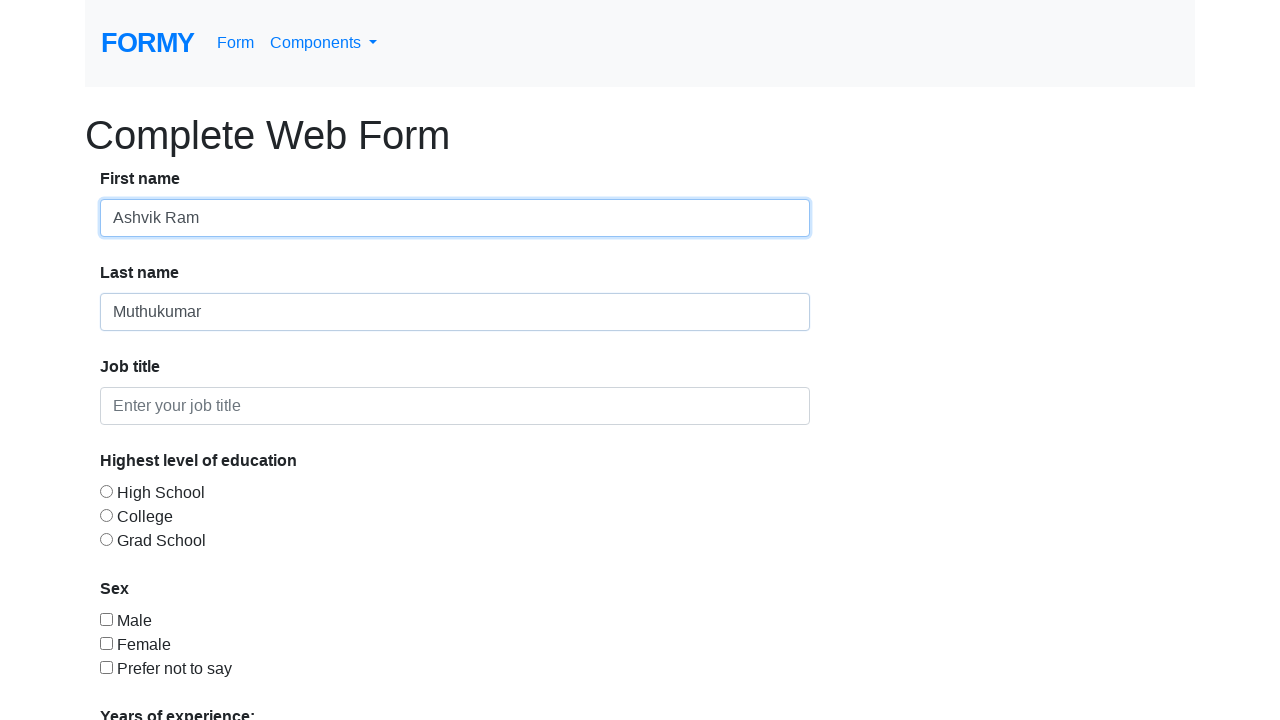

Filled job title field with 'Junior Student' on #job-title
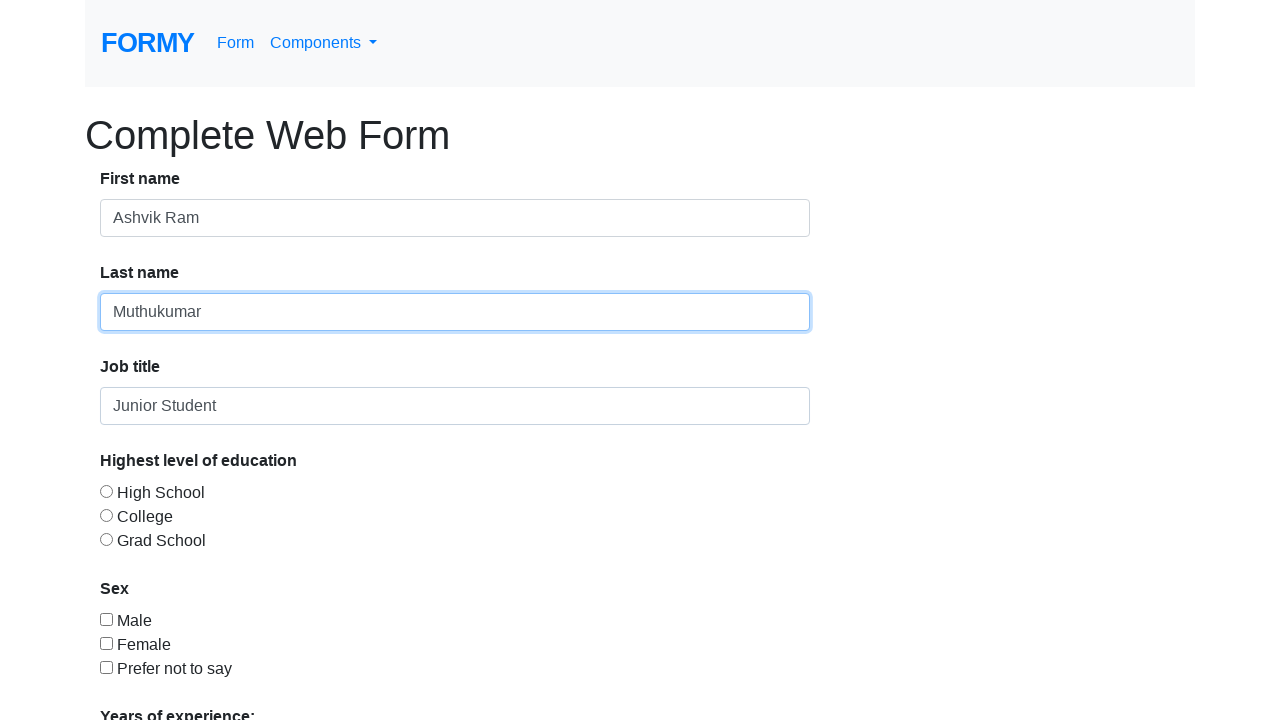

Selected education level radio button at (106, 491) on #radio-button-1
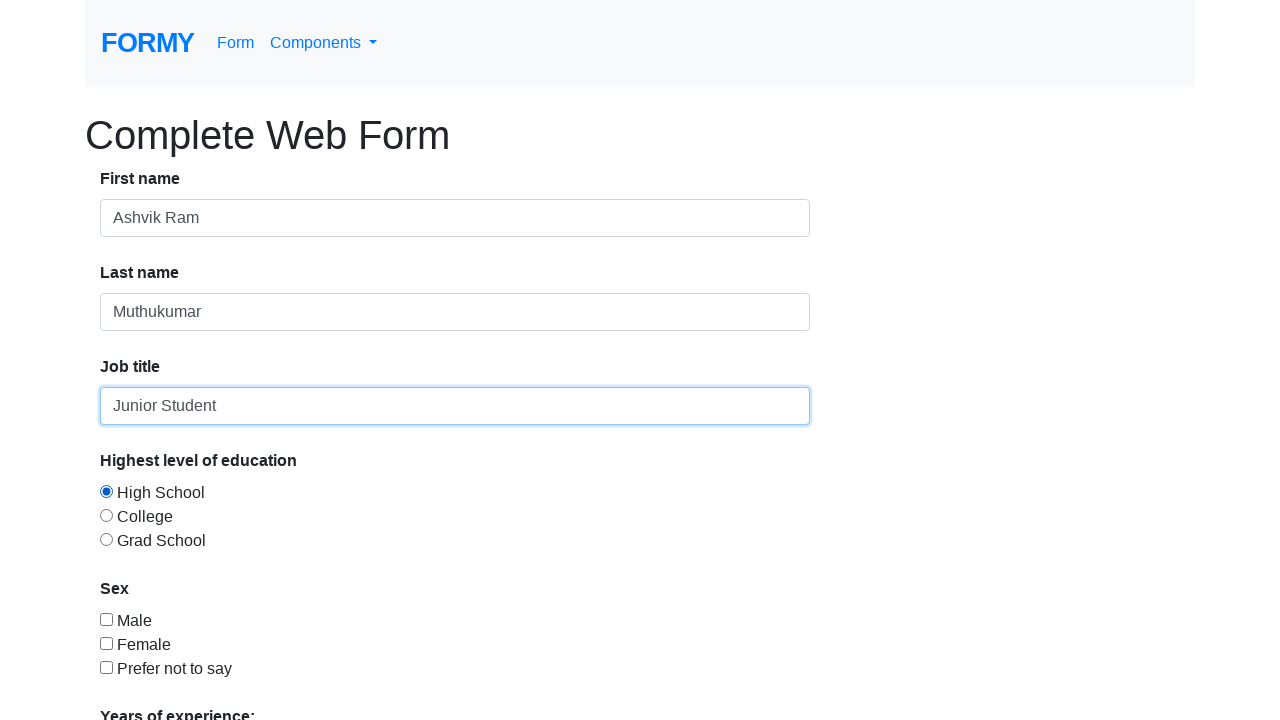

Selected gender checkbox at (106, 619) on #checkbox-1
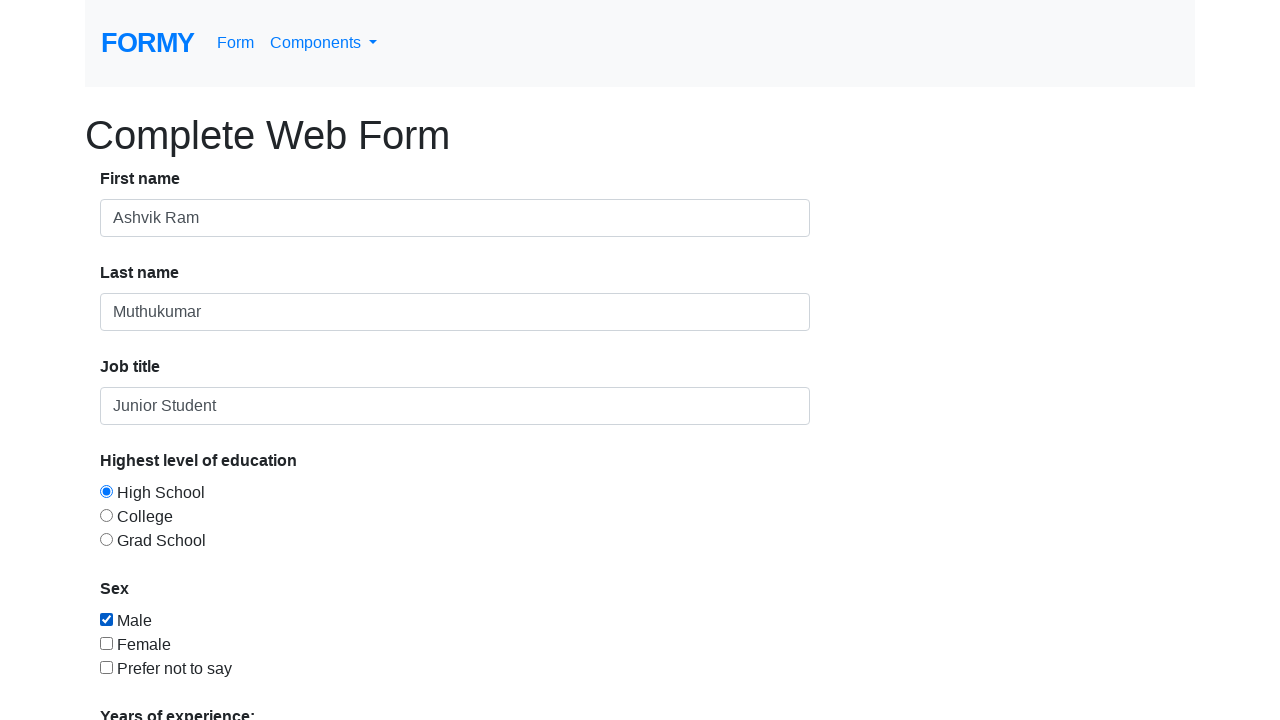

Selected experience level from dropdown on #select-menu
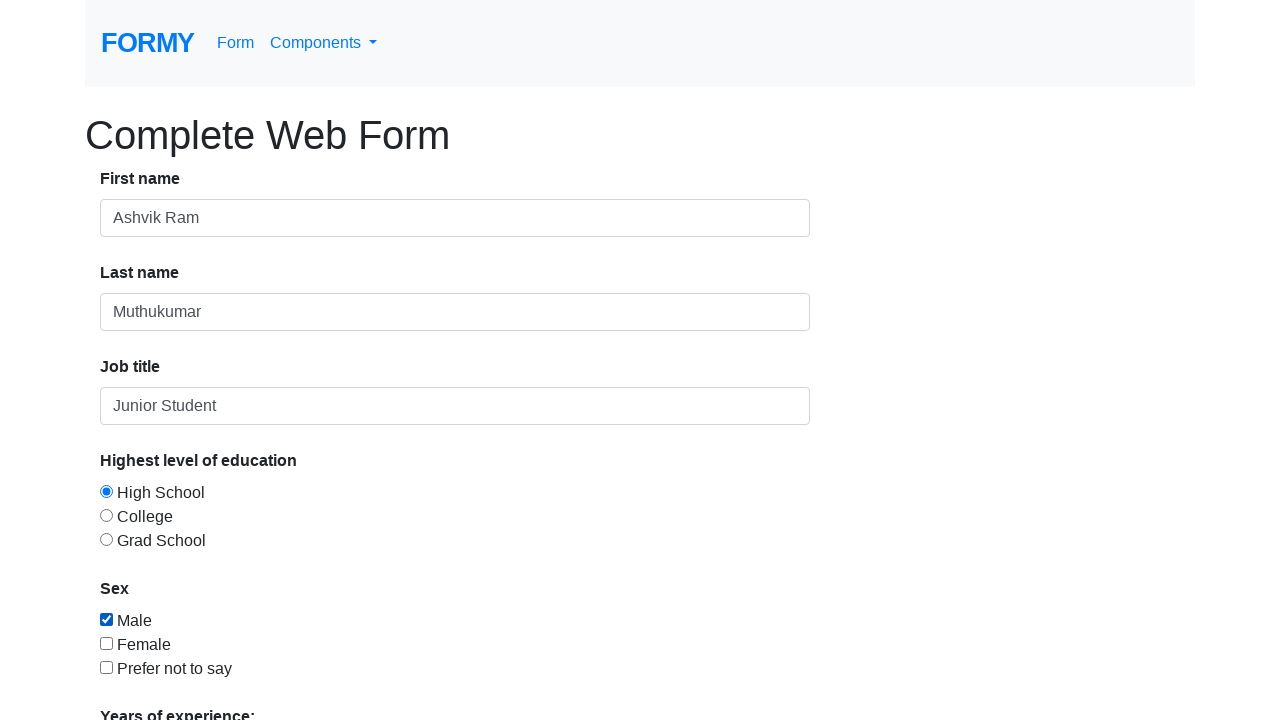

Filled date field with '25/11/23' on #datepicker
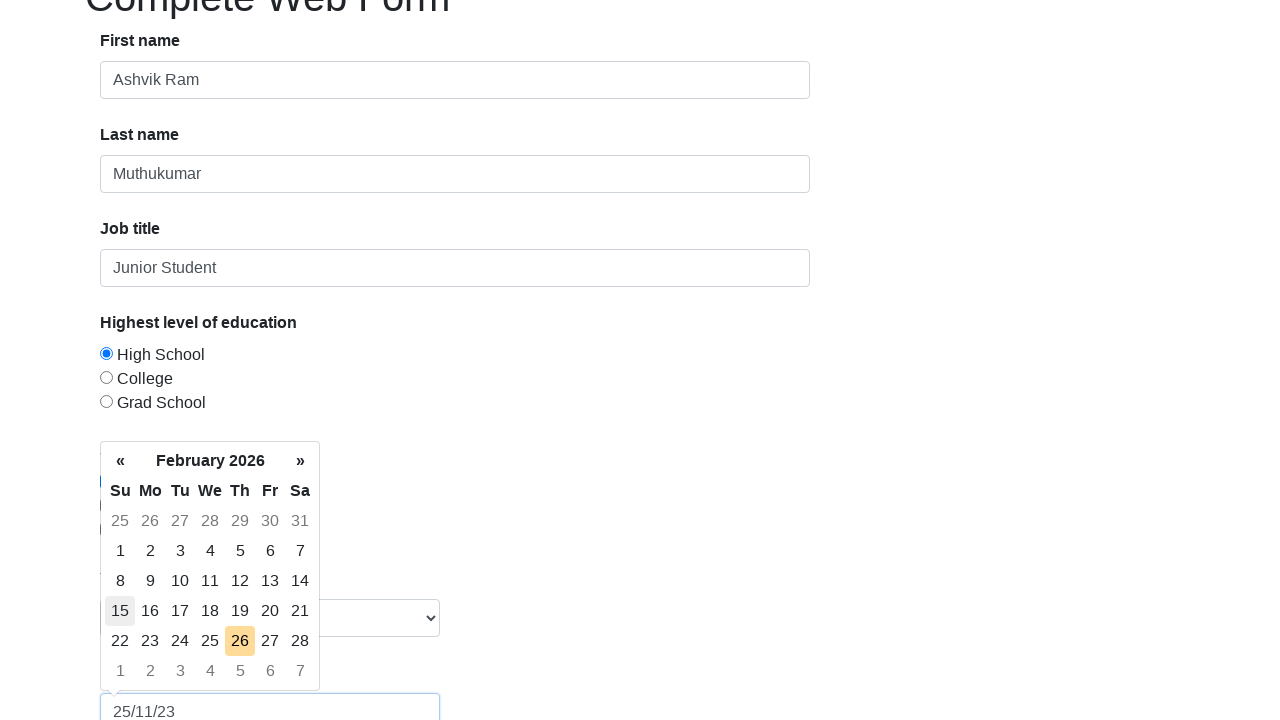

Clicked Submit button to complete form at (148, 680) on xpath=//a[contains(text(),'Submit')]
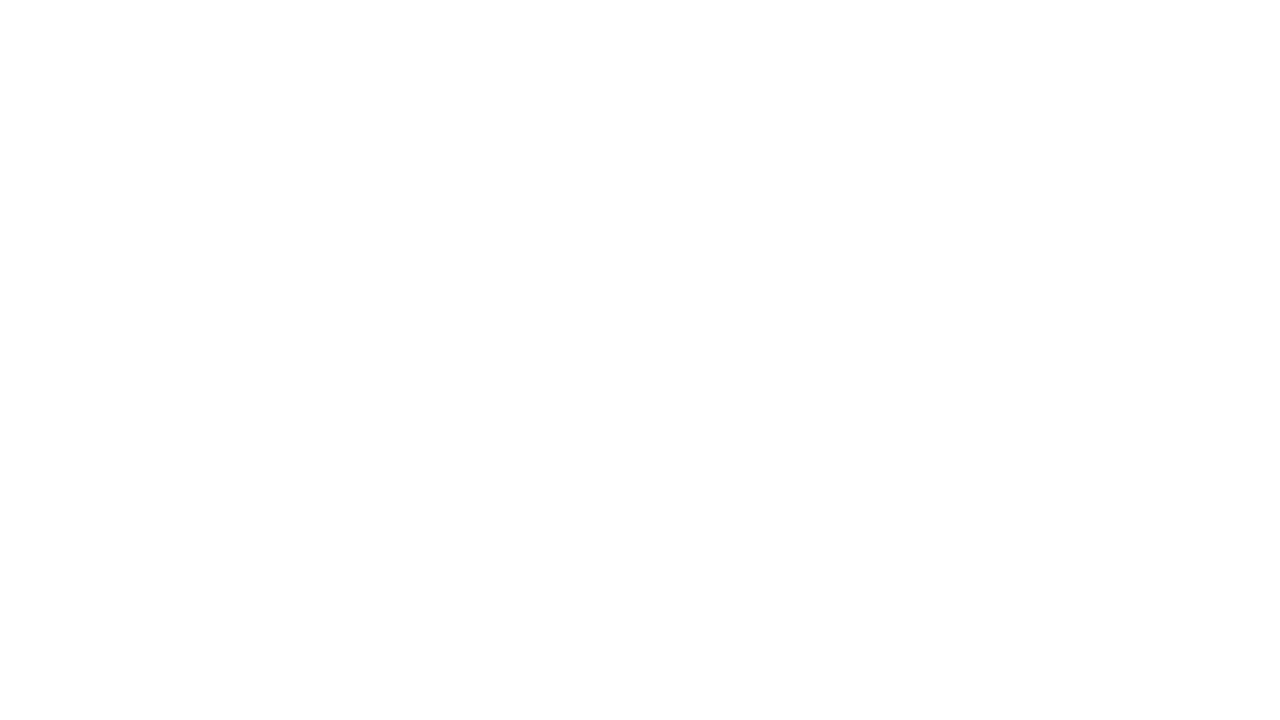

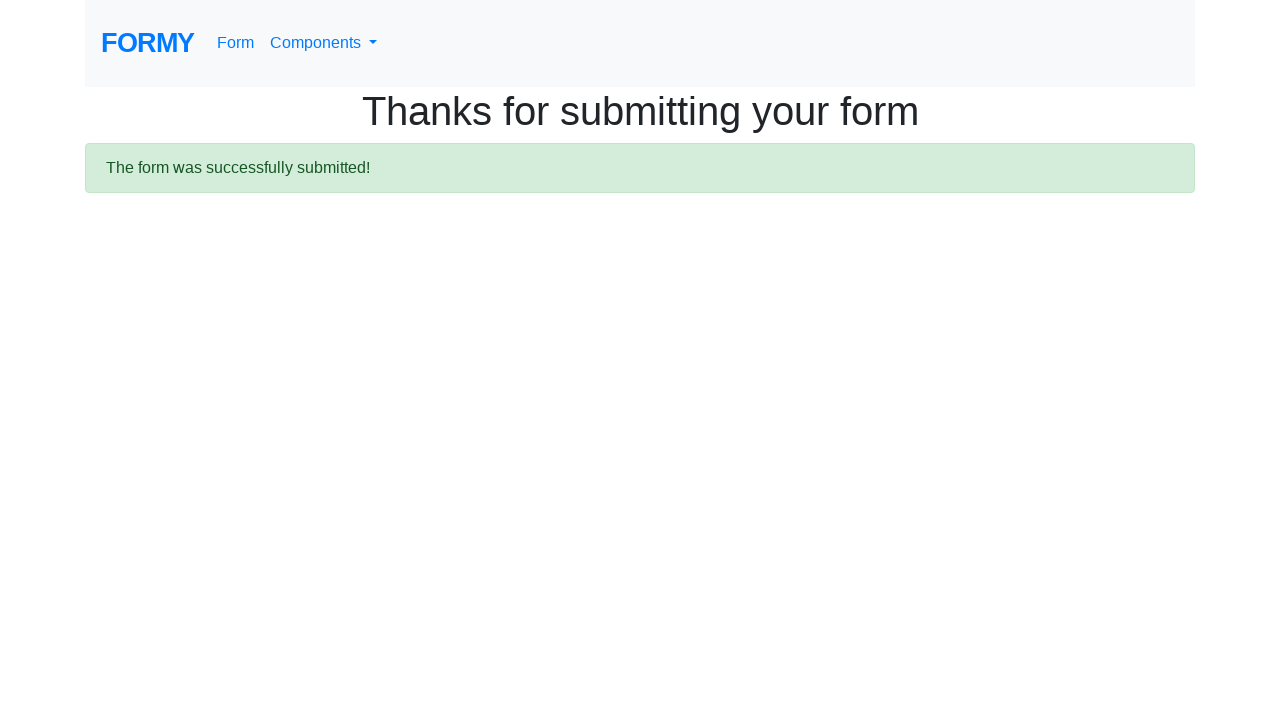